Navigates to BookMyShow India homepage

Starting URL: https://in.bookmyshow.com/

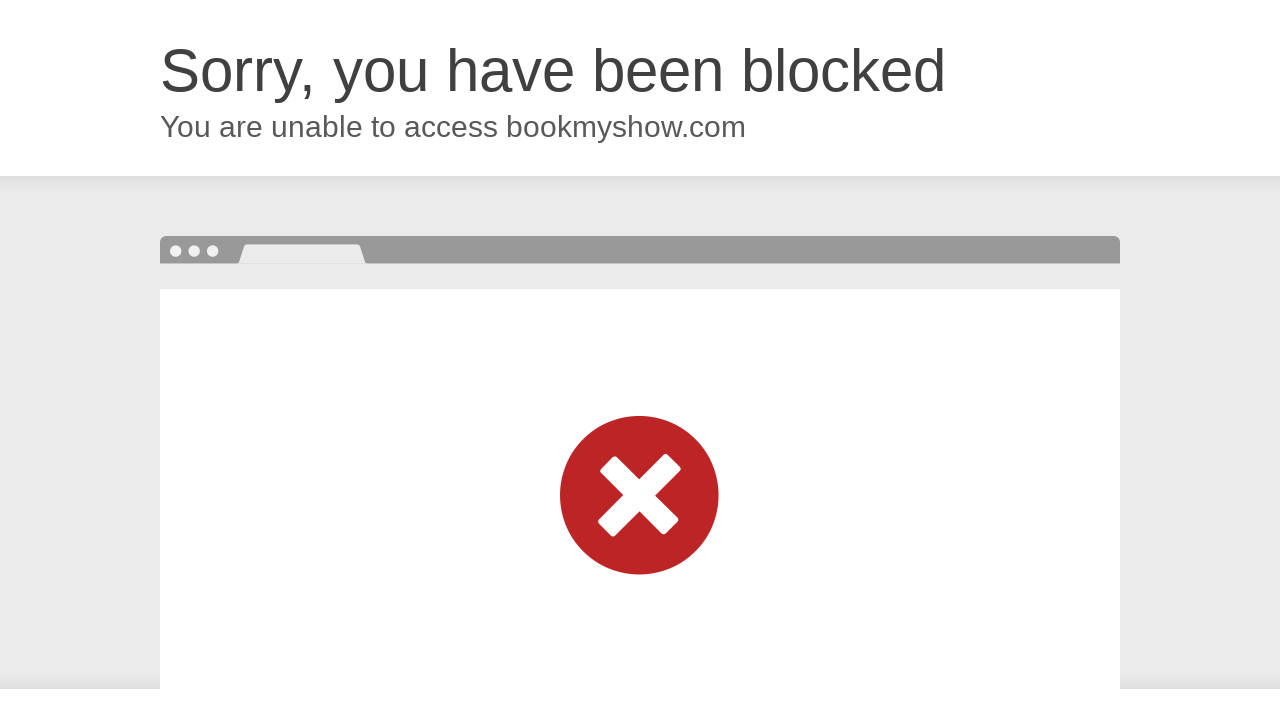

Navigated to BookMyShow India homepage at https://in.bookmyshow.com/
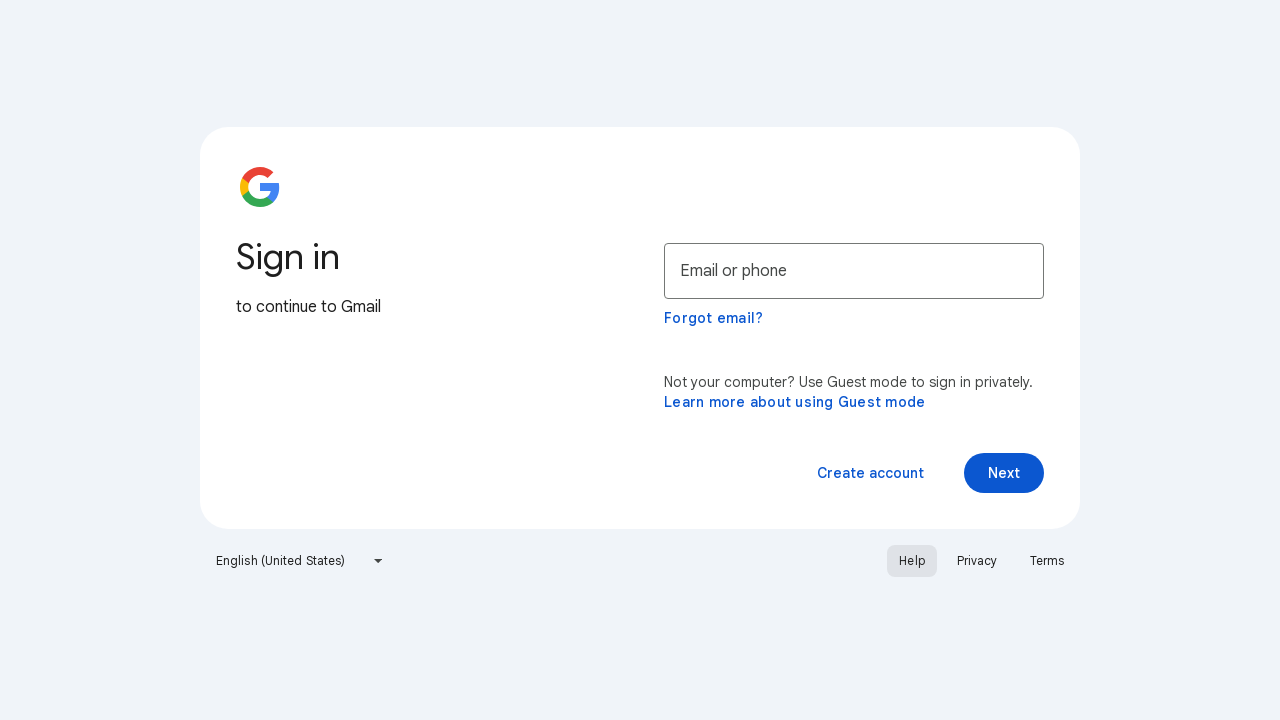

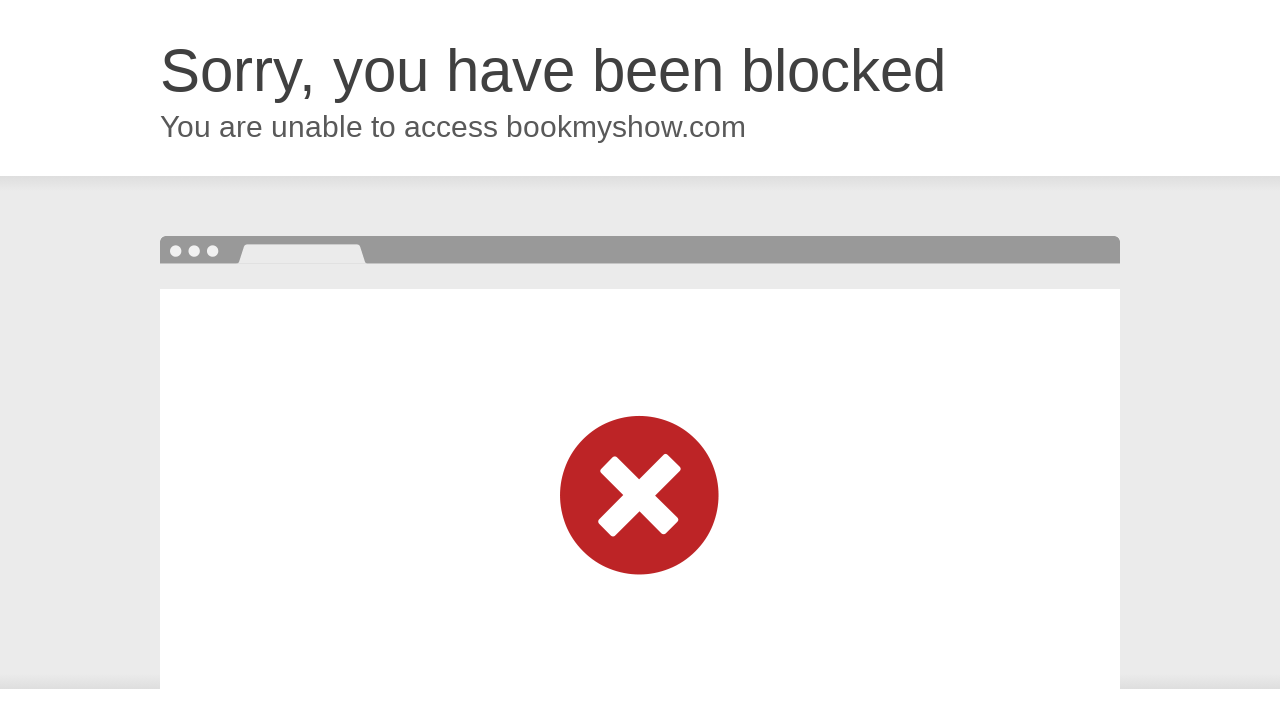